Tests search bar functionality by typing 'lists' and verifying that the LISTS element appears with correct text

Starting URL: https://popageorgianvictor.github.io/PUBLISHED-WEBPAGES/search_bar

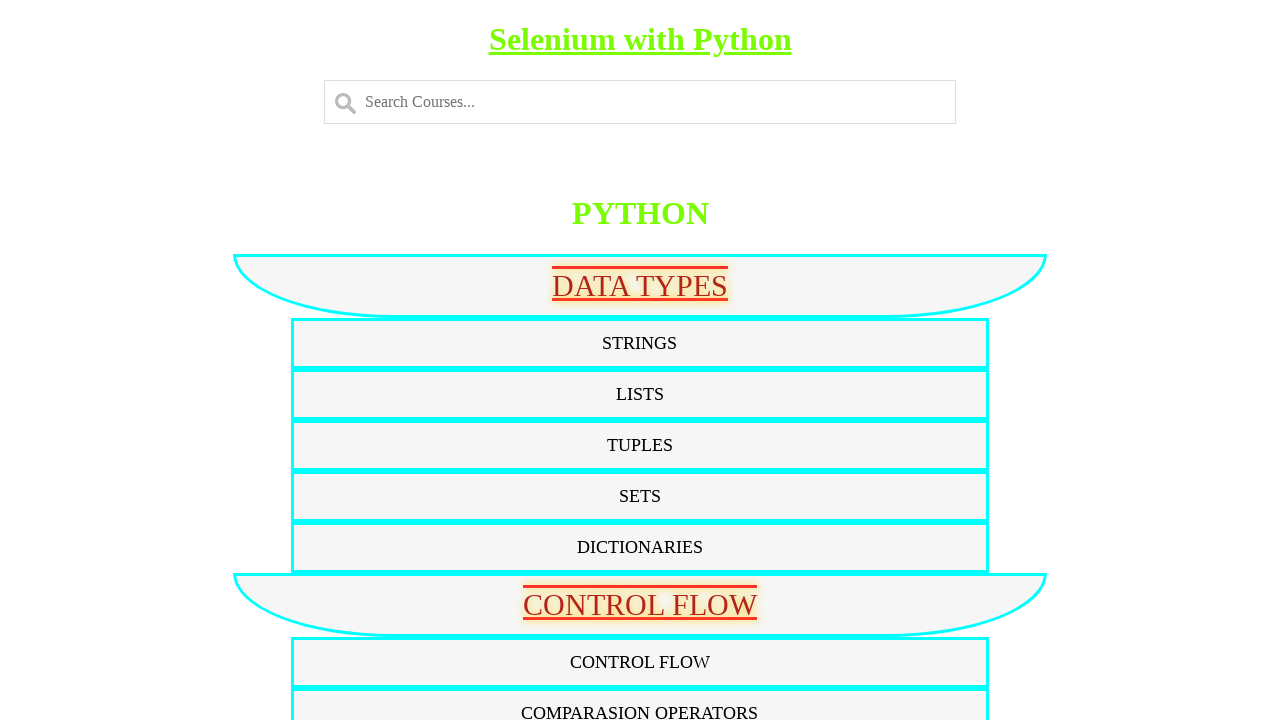

Navigated to search bar test page
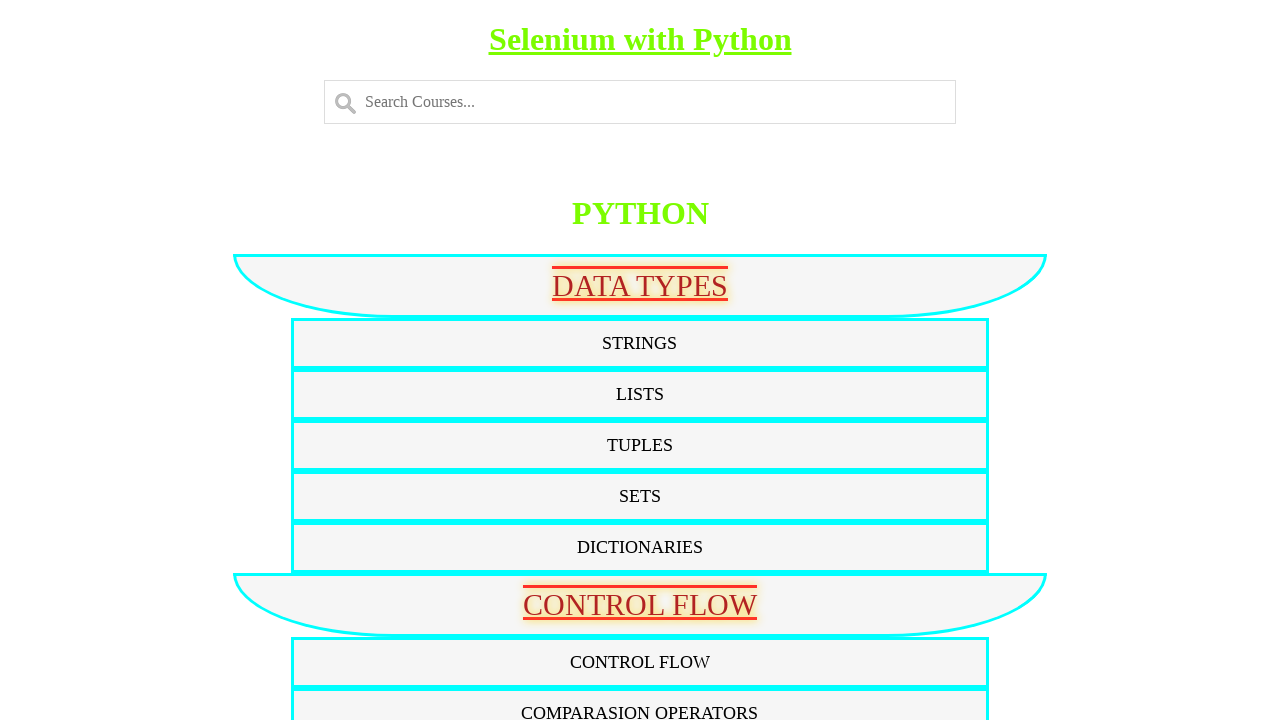

Typed 'lists' into the search bar on #myInput
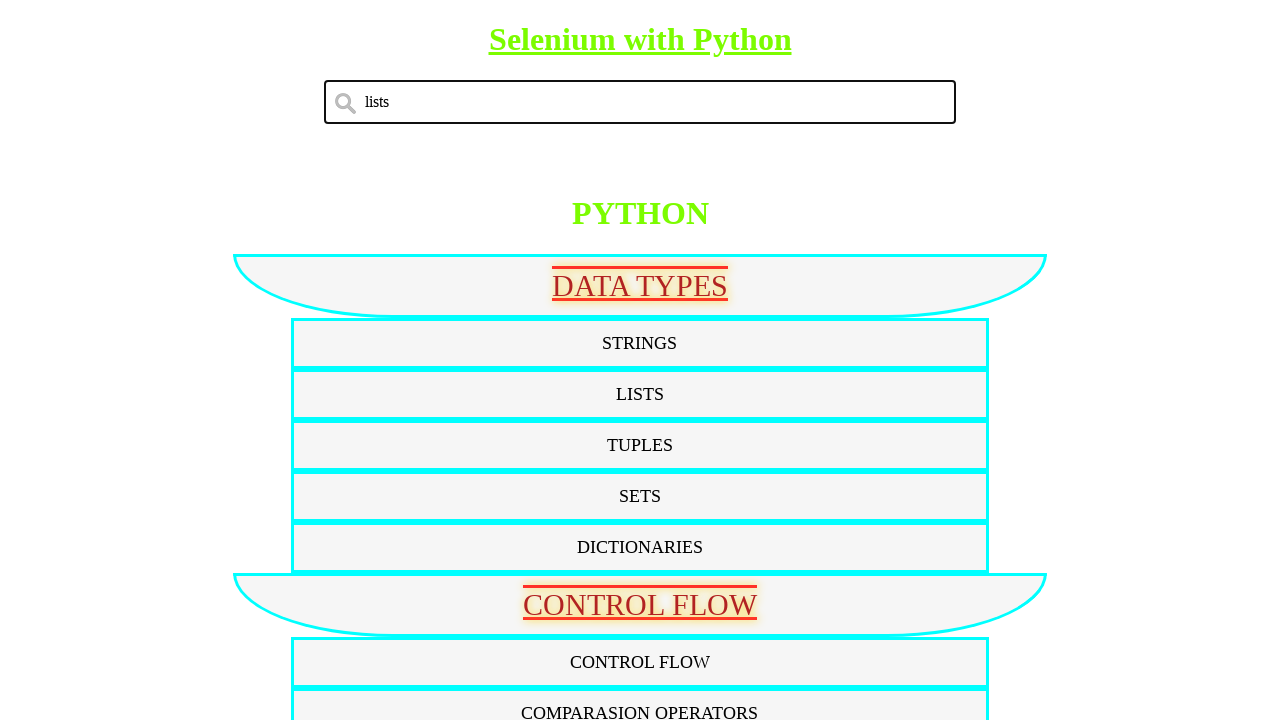

LISTS element appeared and is visible
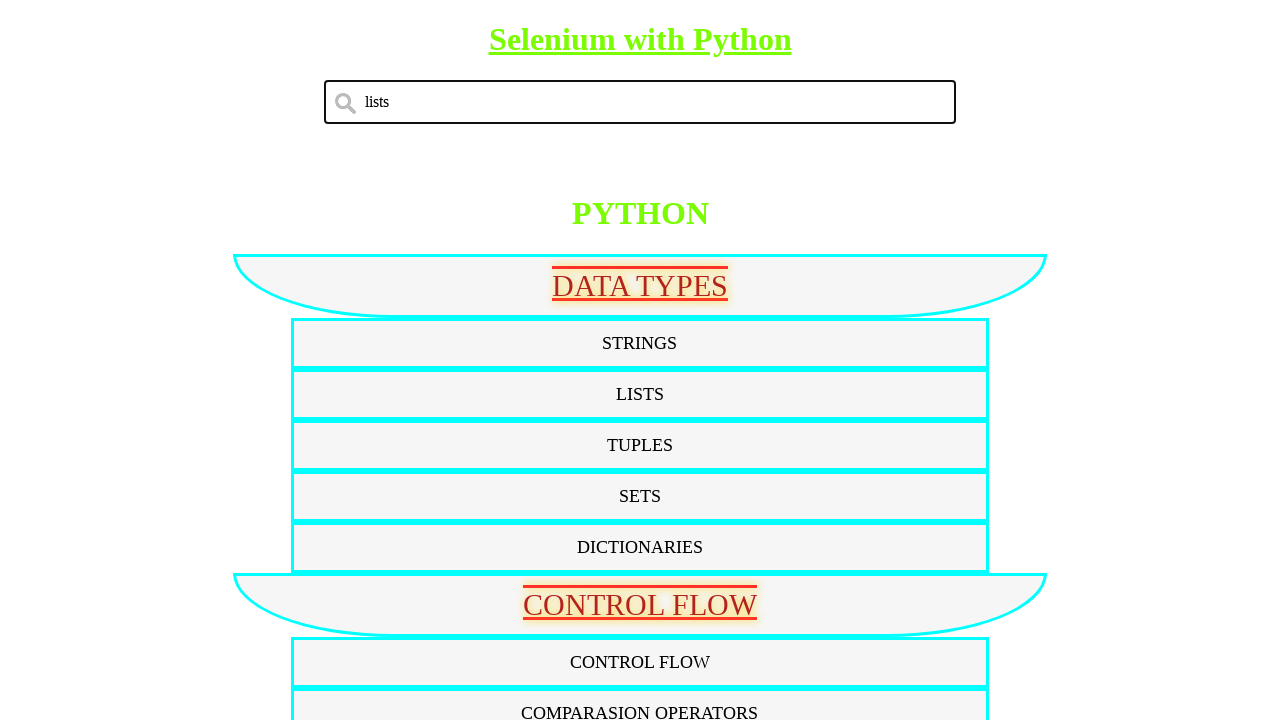

Verified LISTS element contains correct text
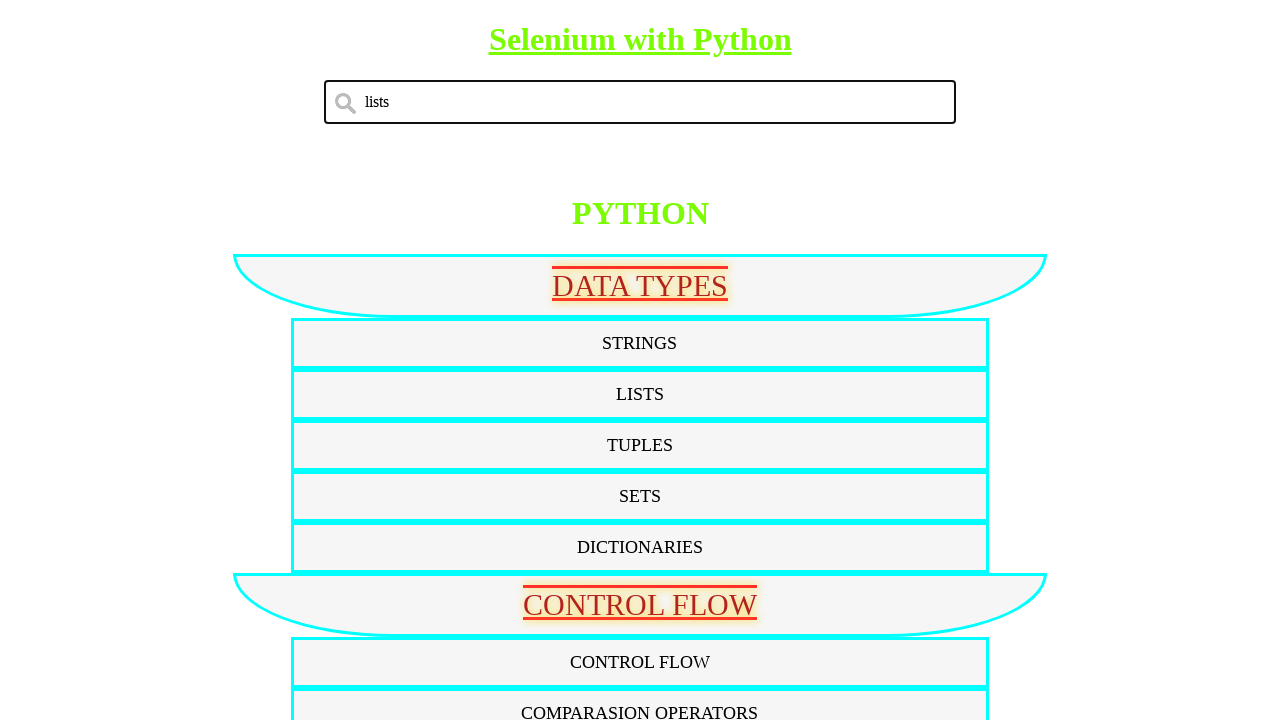

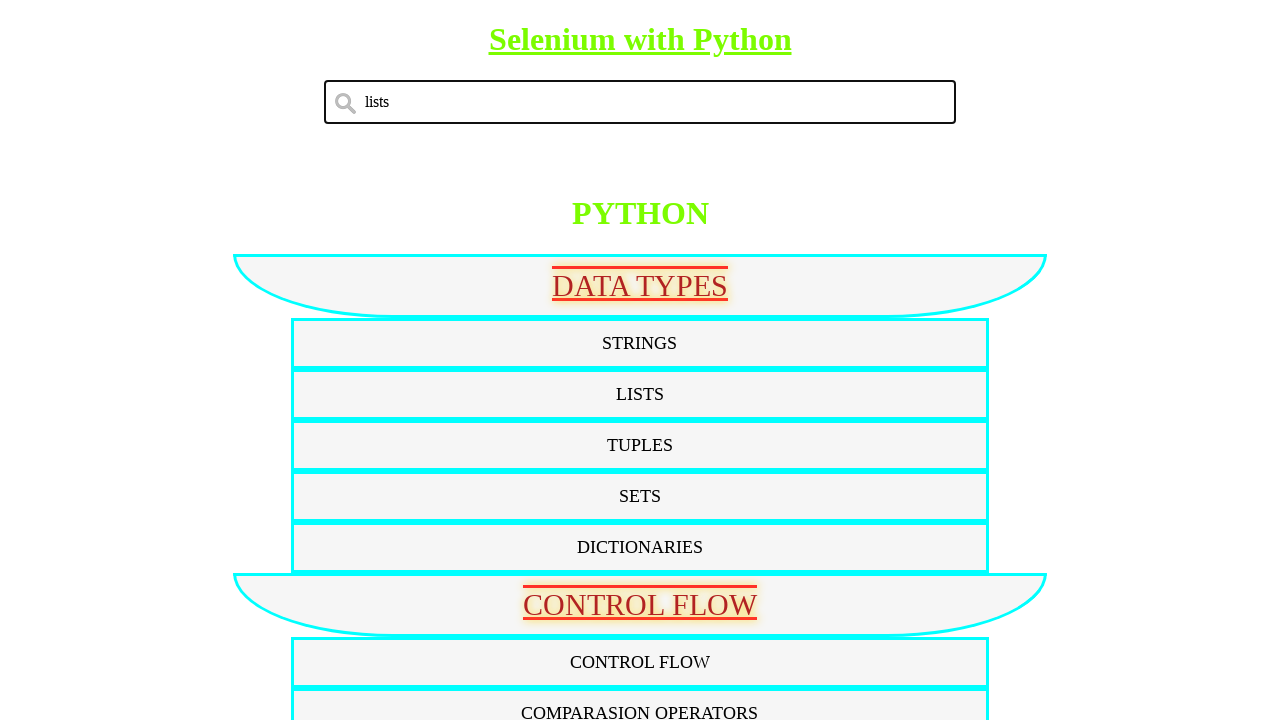